Tests mouse actions by performing a context click (right-click) on the page and then double-clicking on a button element with id "bottom"

Starting URL: https://testeroprogramowania.github.io/selenium/doubleclick.html

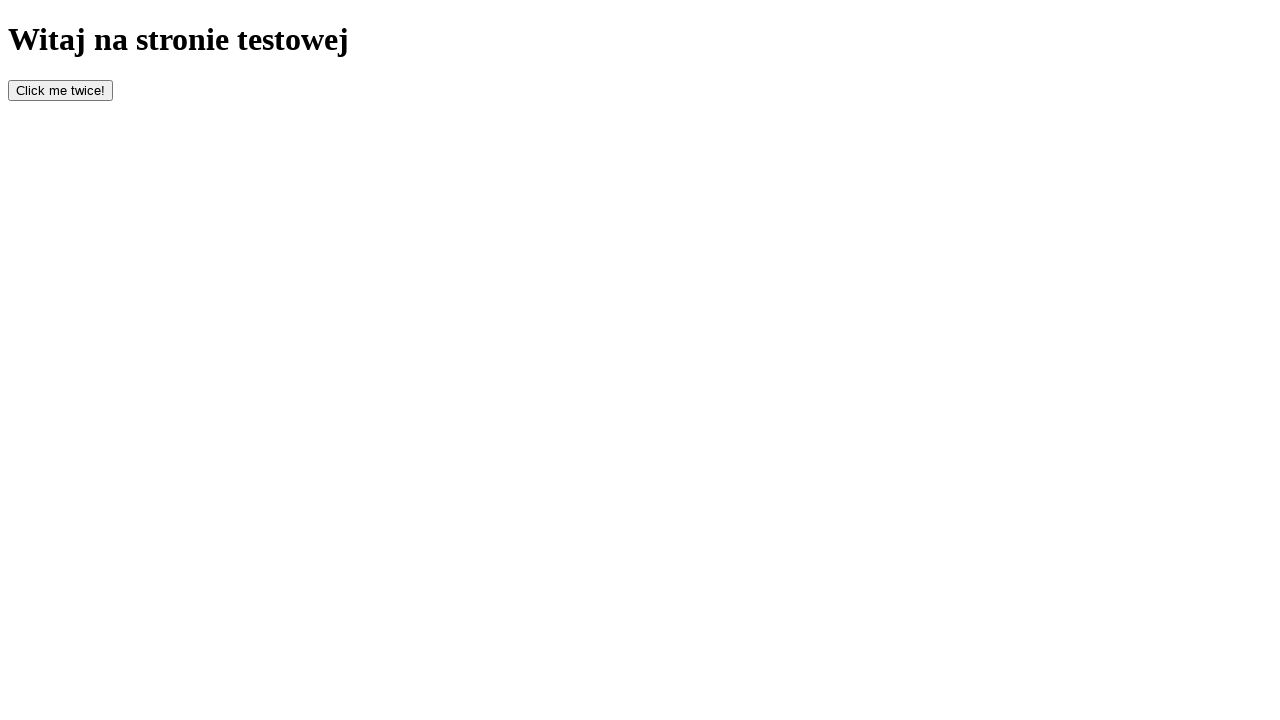

Performed context click (right-click) on the page body at (640, 61) on body
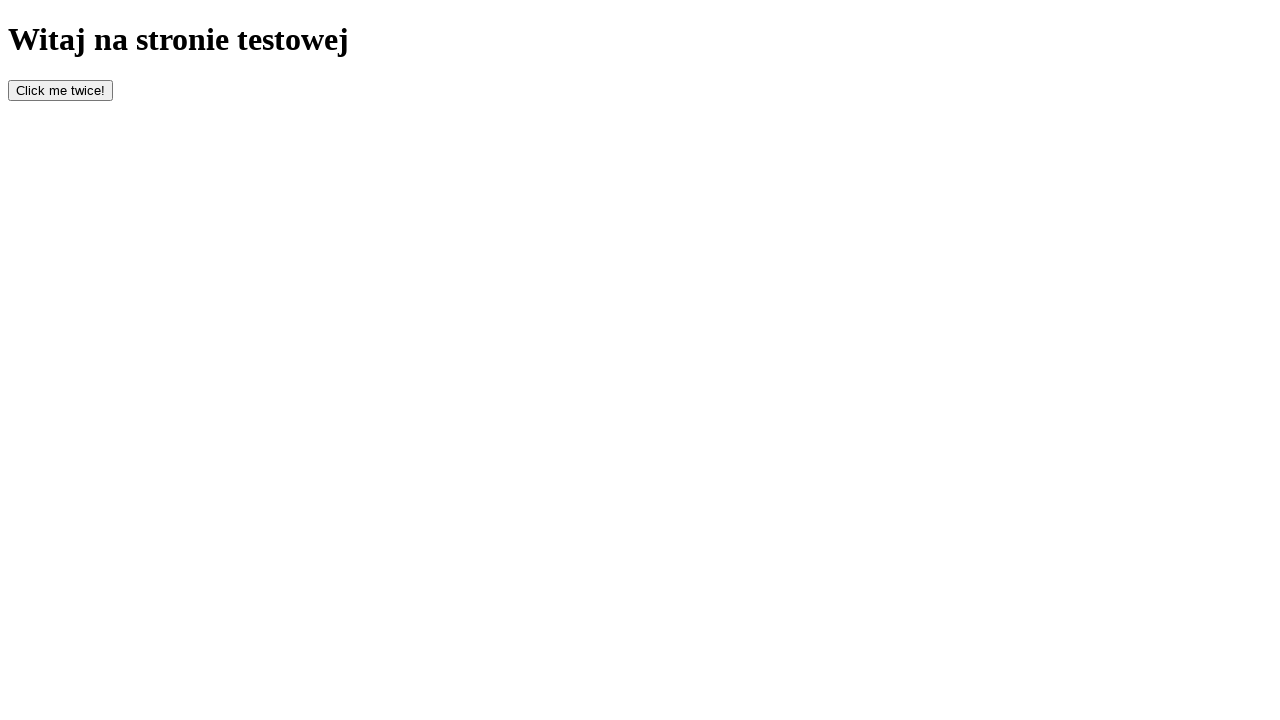

Double-clicked on button element with id 'bottom' at (60, 90) on #bottom
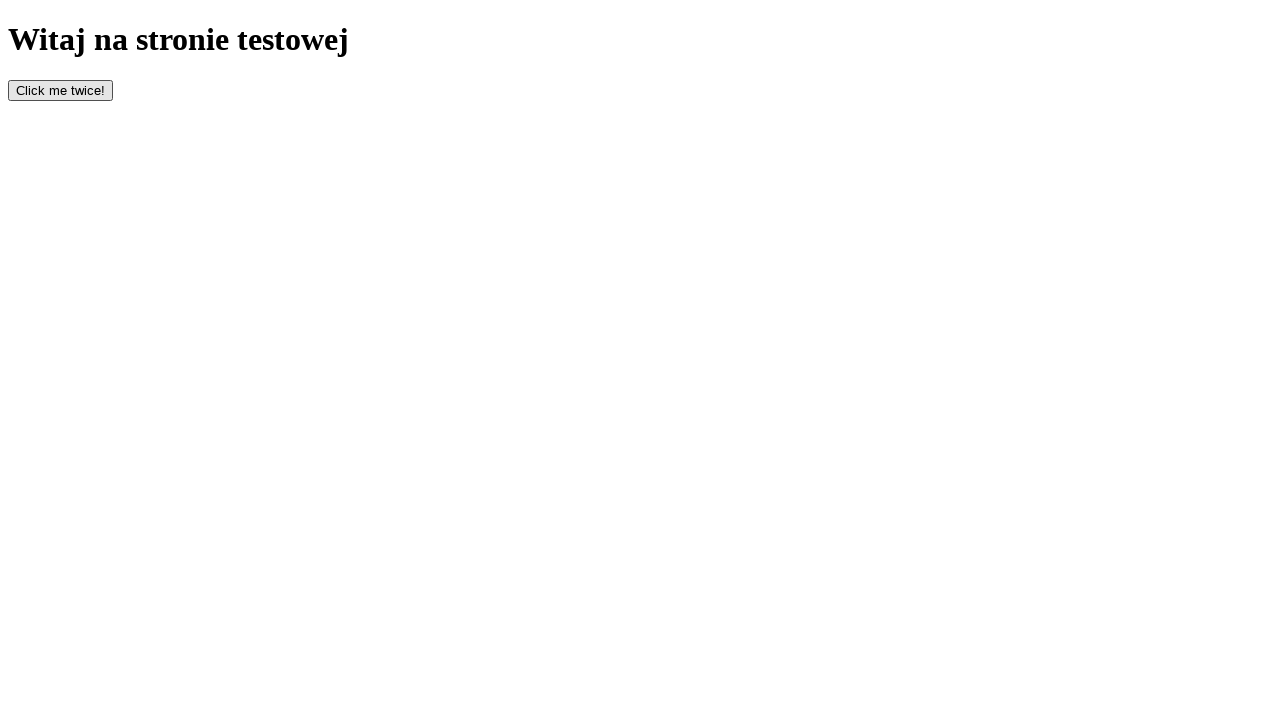

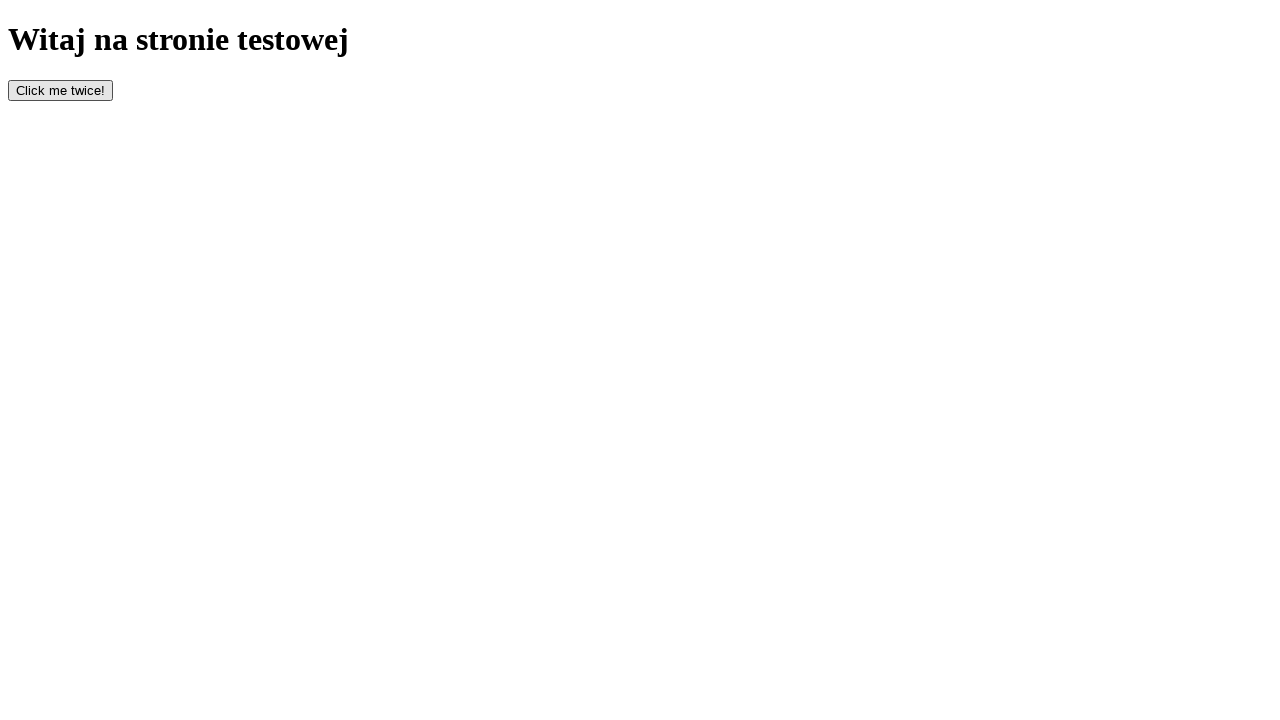